Tests the search functionality on webdriver.io by clicking the search button, entering a query "browser", and verifying the results page title contains "Browser".

Starting URL: https://webdriver.io/

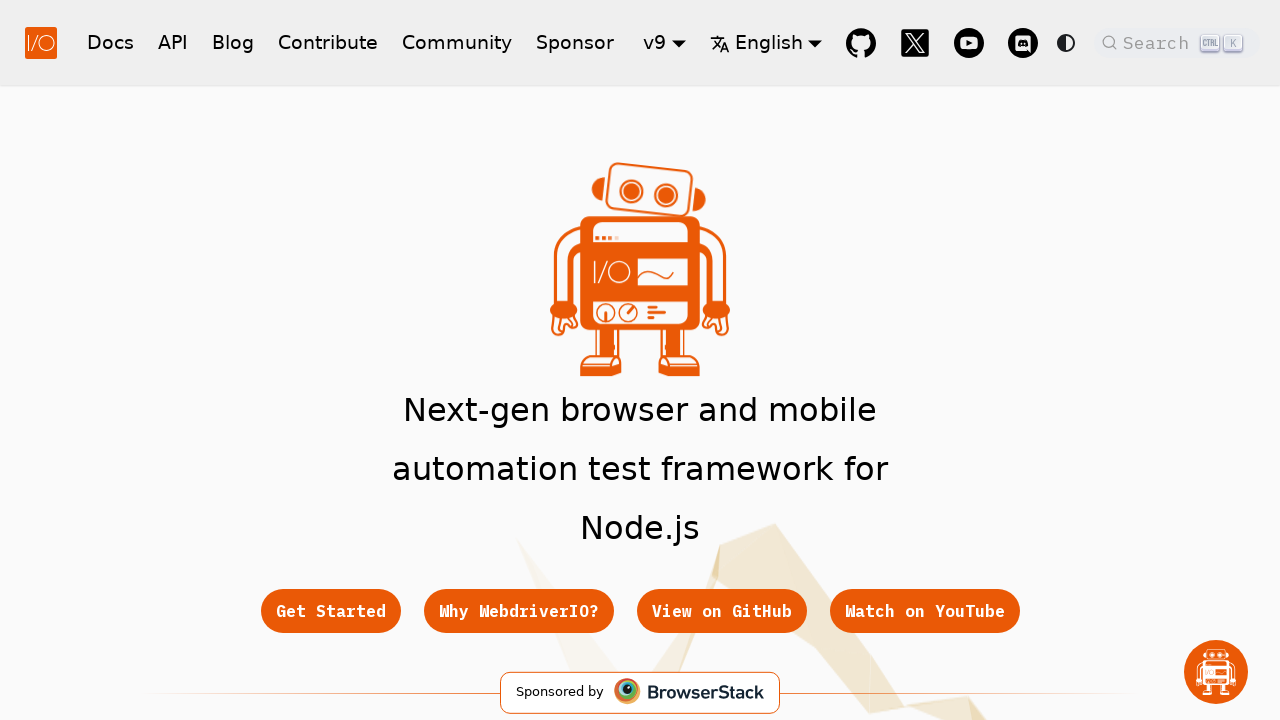

Clicked search button in header at (1177, 42) on button.DocSearch
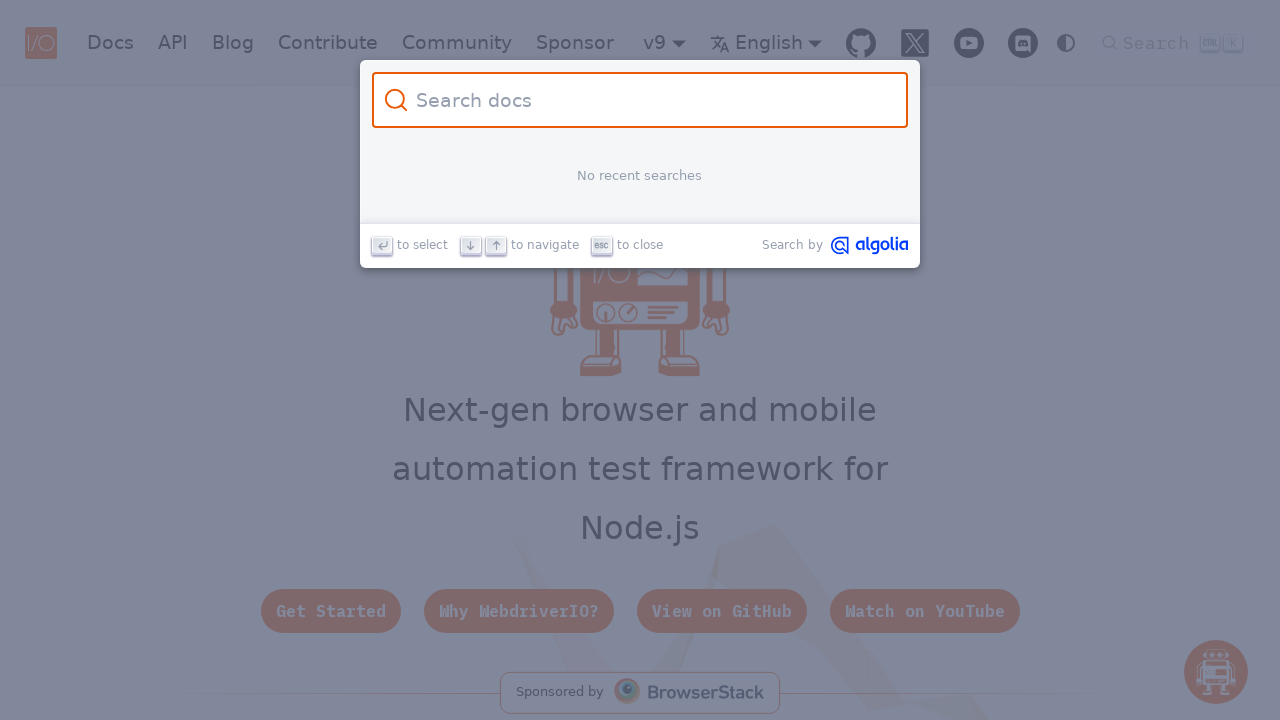

Search modal appeared
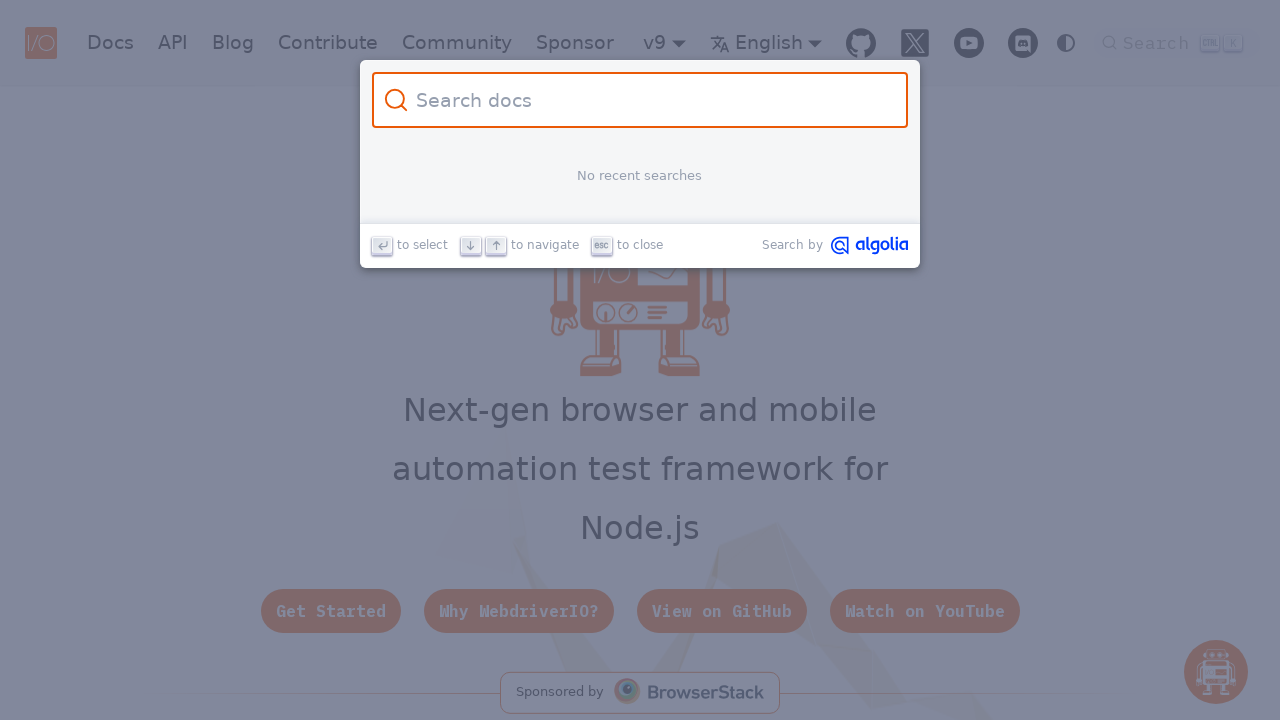

Entered 'browser' in search field on .DocSearch-Input
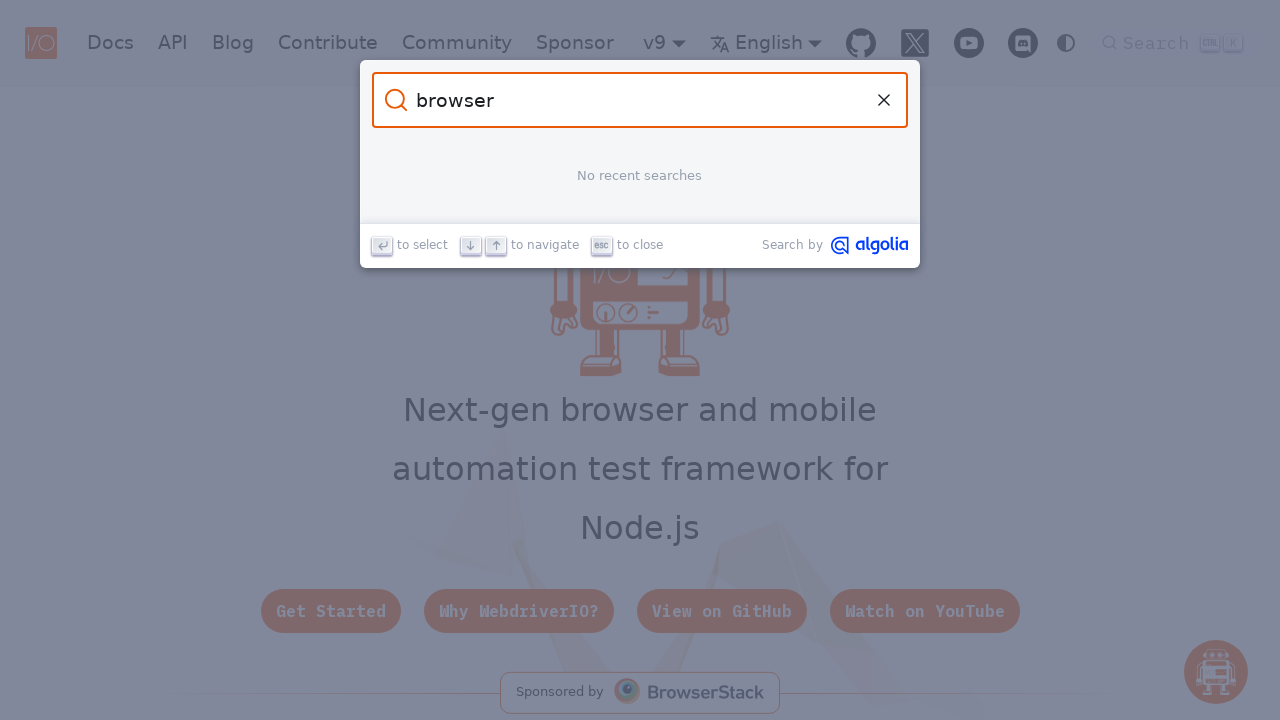

Search results loaded
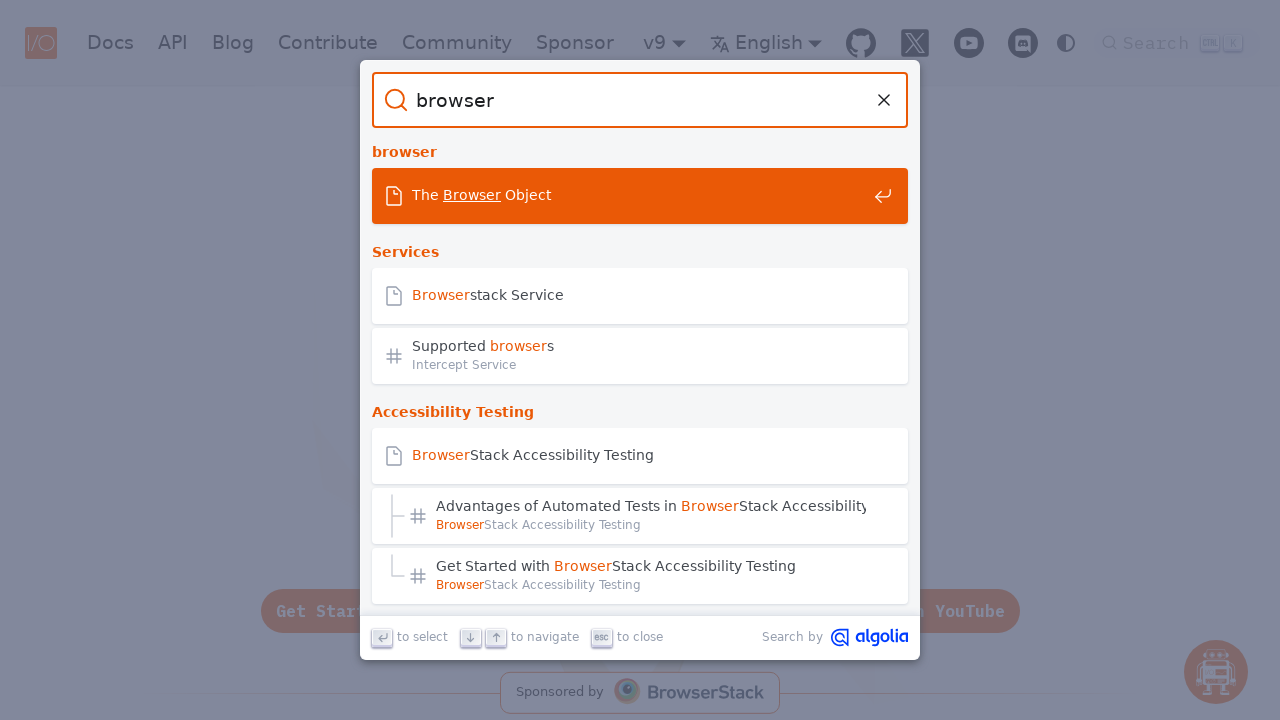

Clicked first search result at (640, 196) on .DocSearch-Hit a
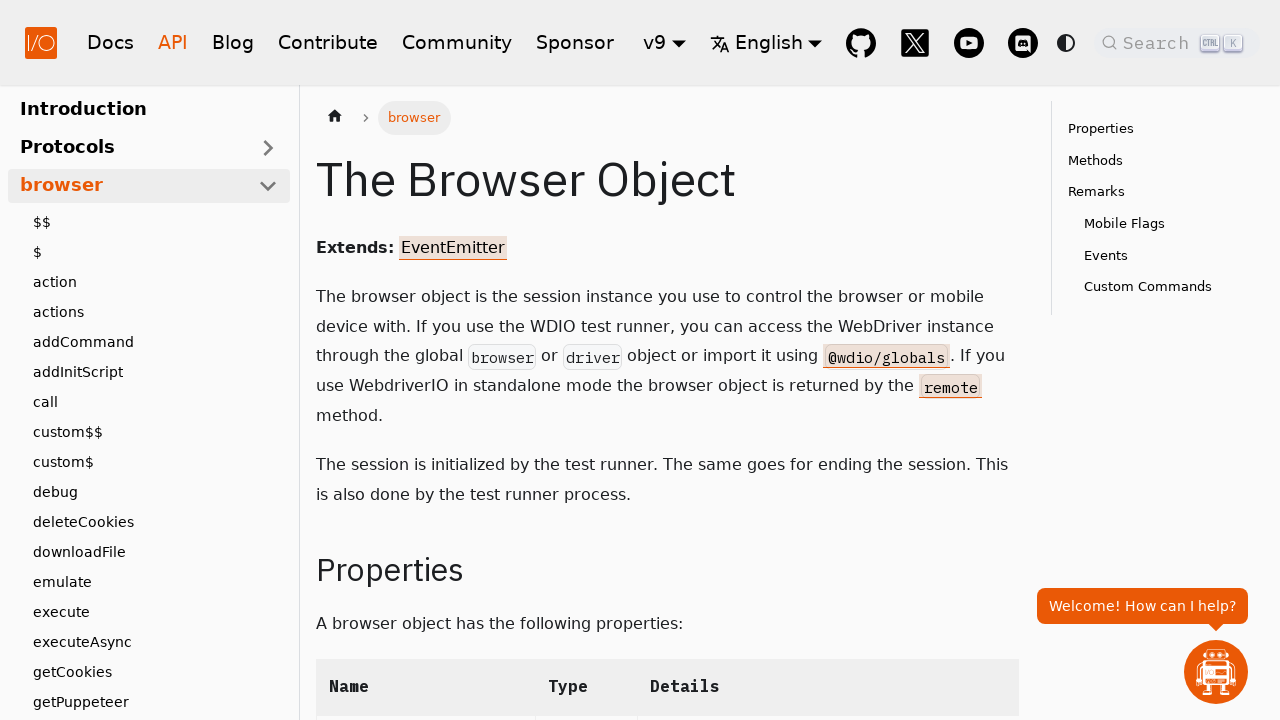

Page loaded with domcontentloaded state
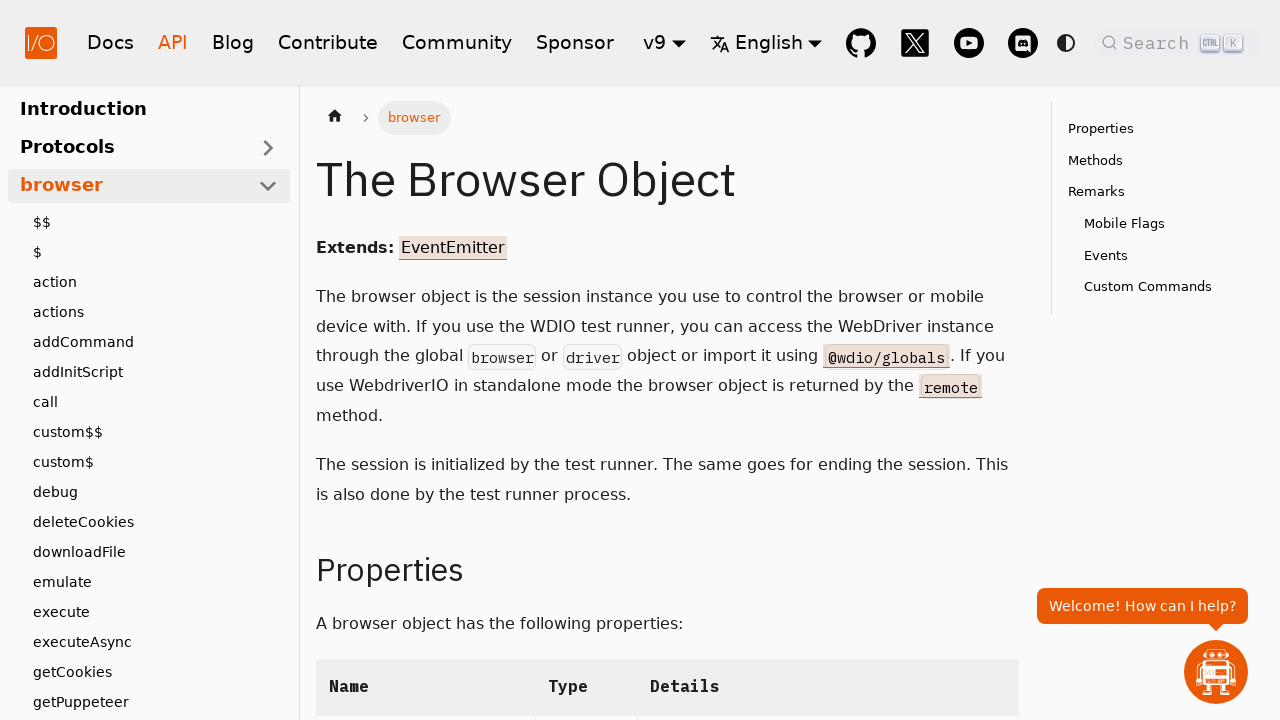

Retrieved page title: 'The Browser Object | WebdriverIO'
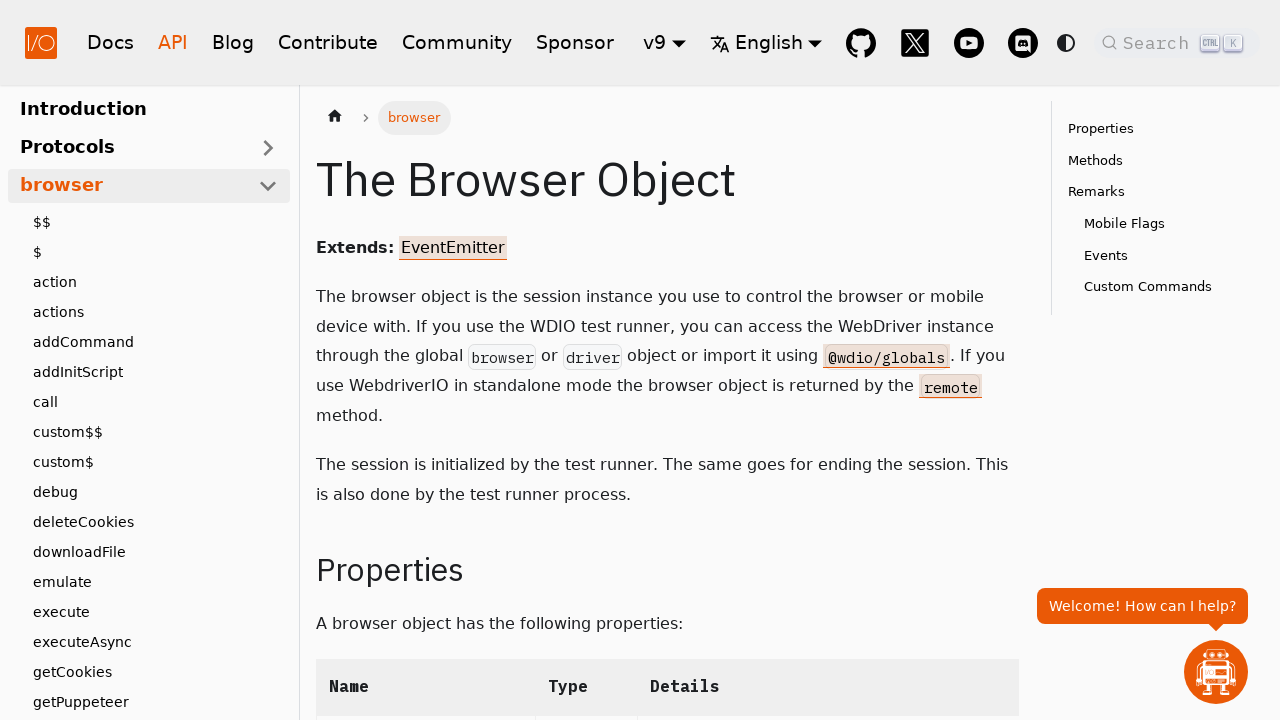

Verified page title contains 'Browser'
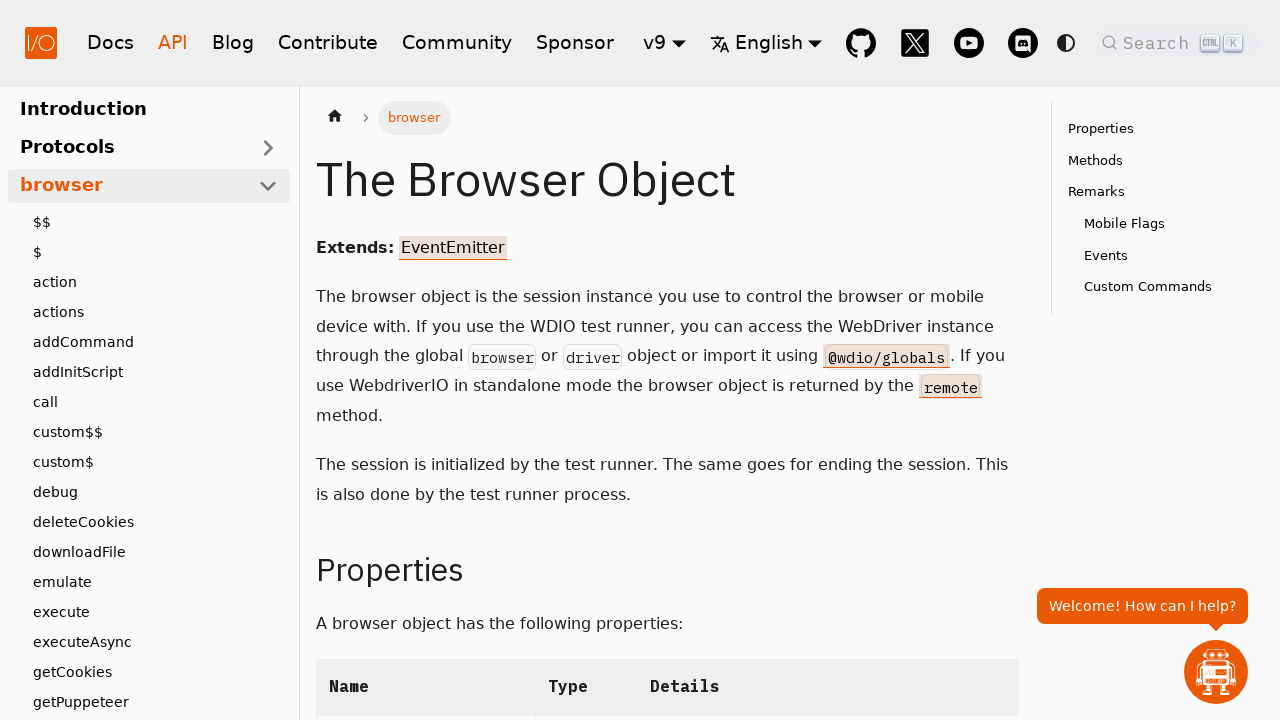

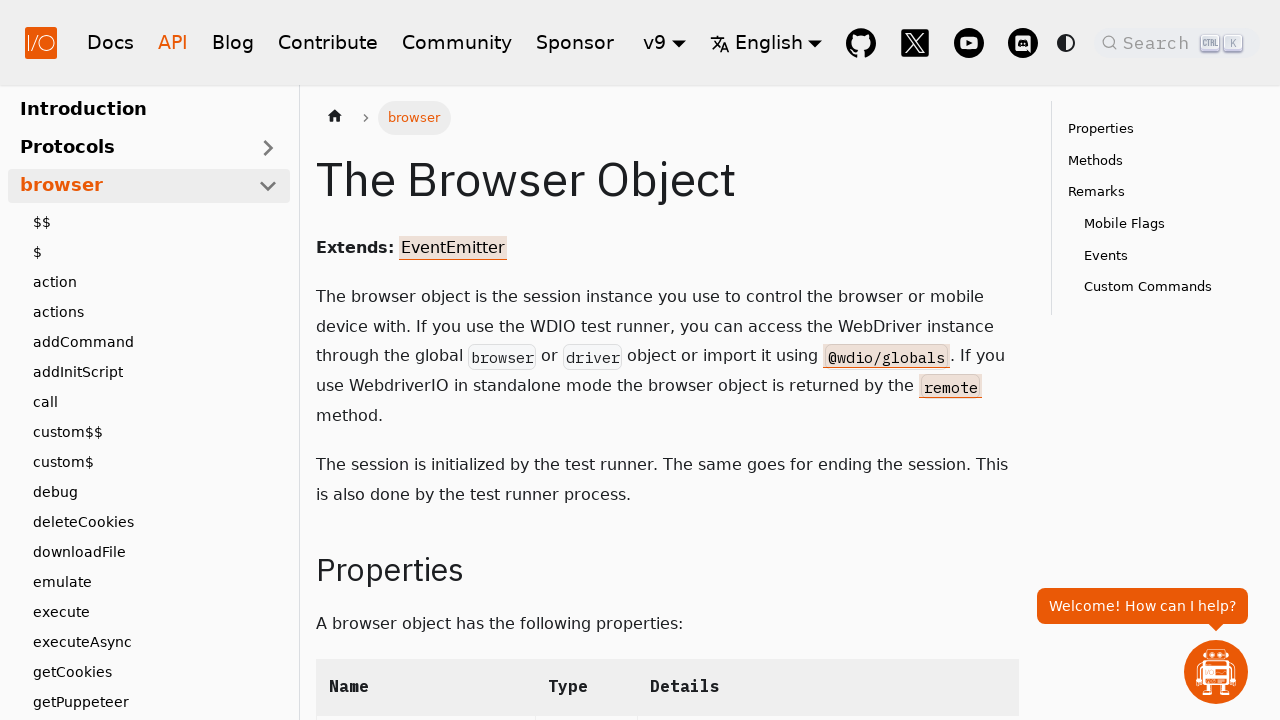